Tests form interaction by clicking a button, verifying status text and input field value, then clearing and updating the input field with new text

Starting URL: https://auto.fresher.dev/lessons/lession7/index.html

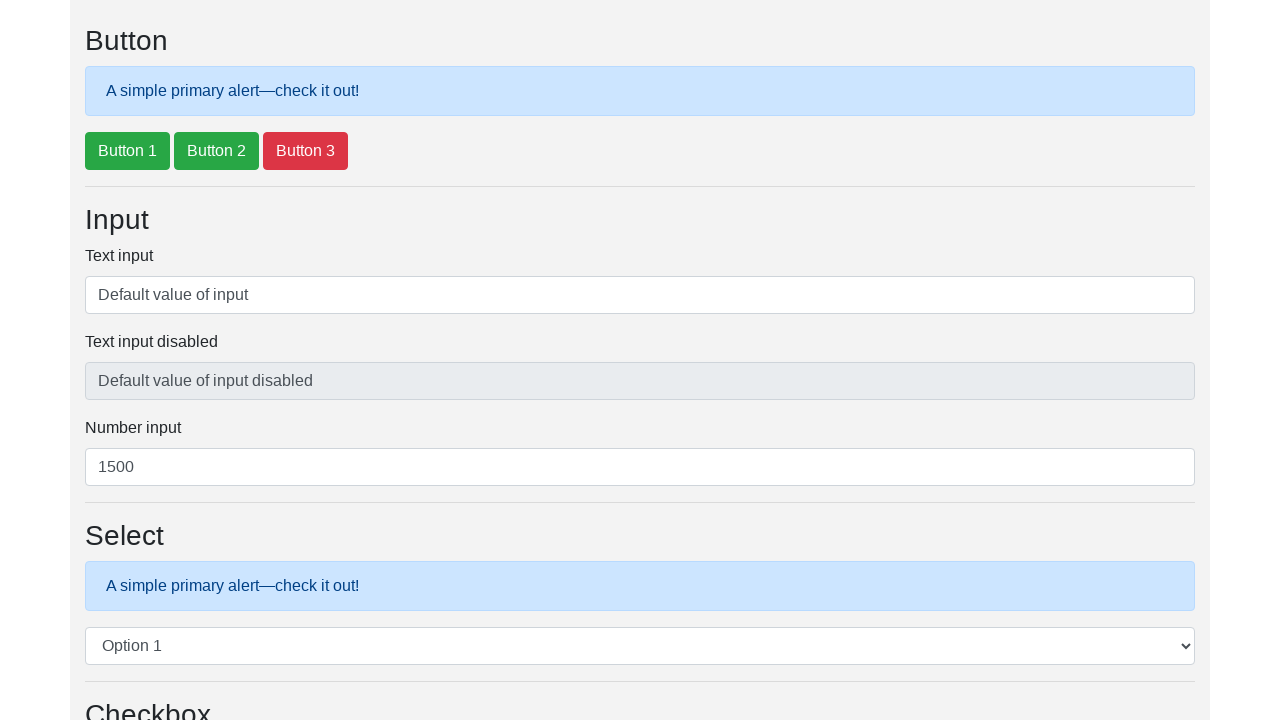

Clicked button 1 at (128, 151) on #btnExample1
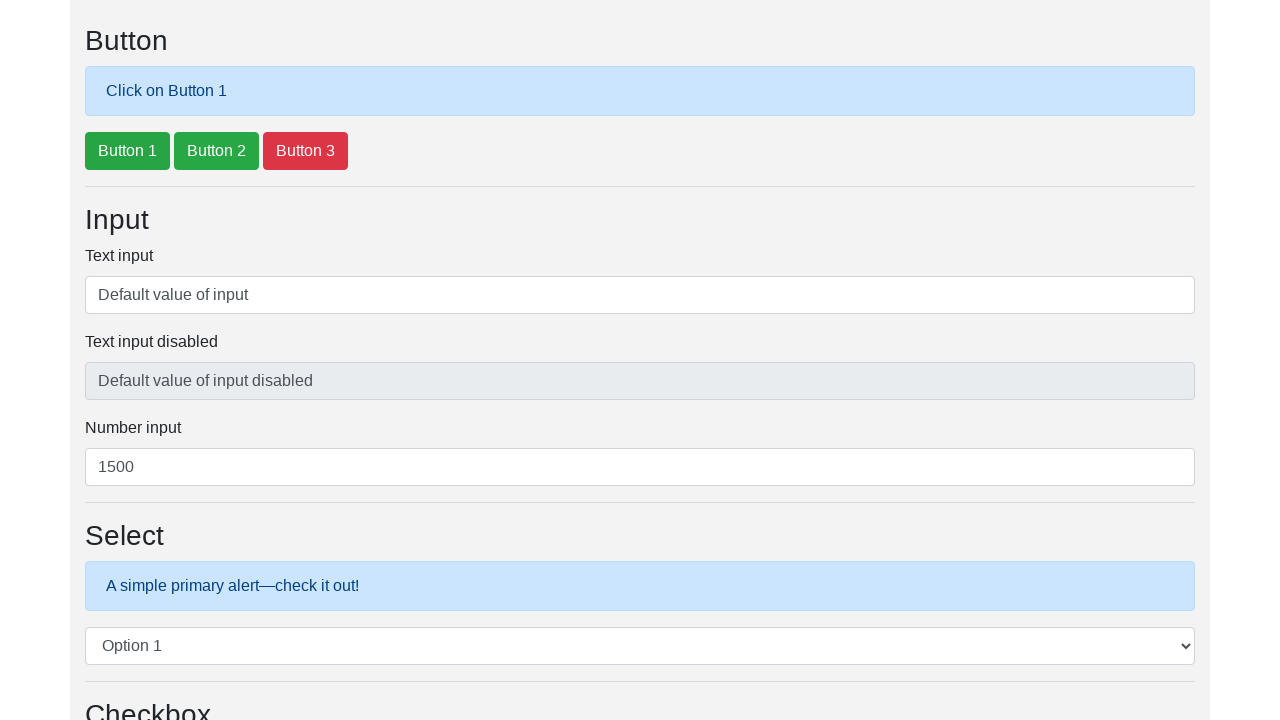

Retrieved status label text
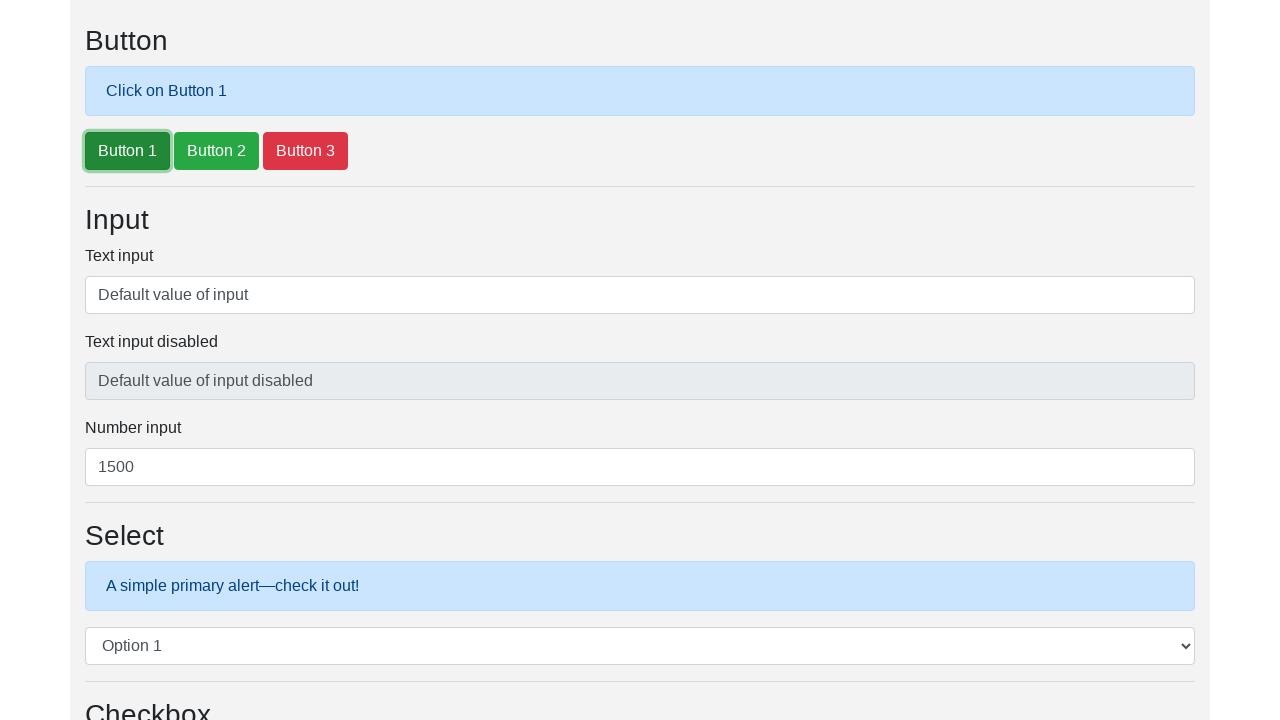

Verified status label shows 'Click on Button 1'
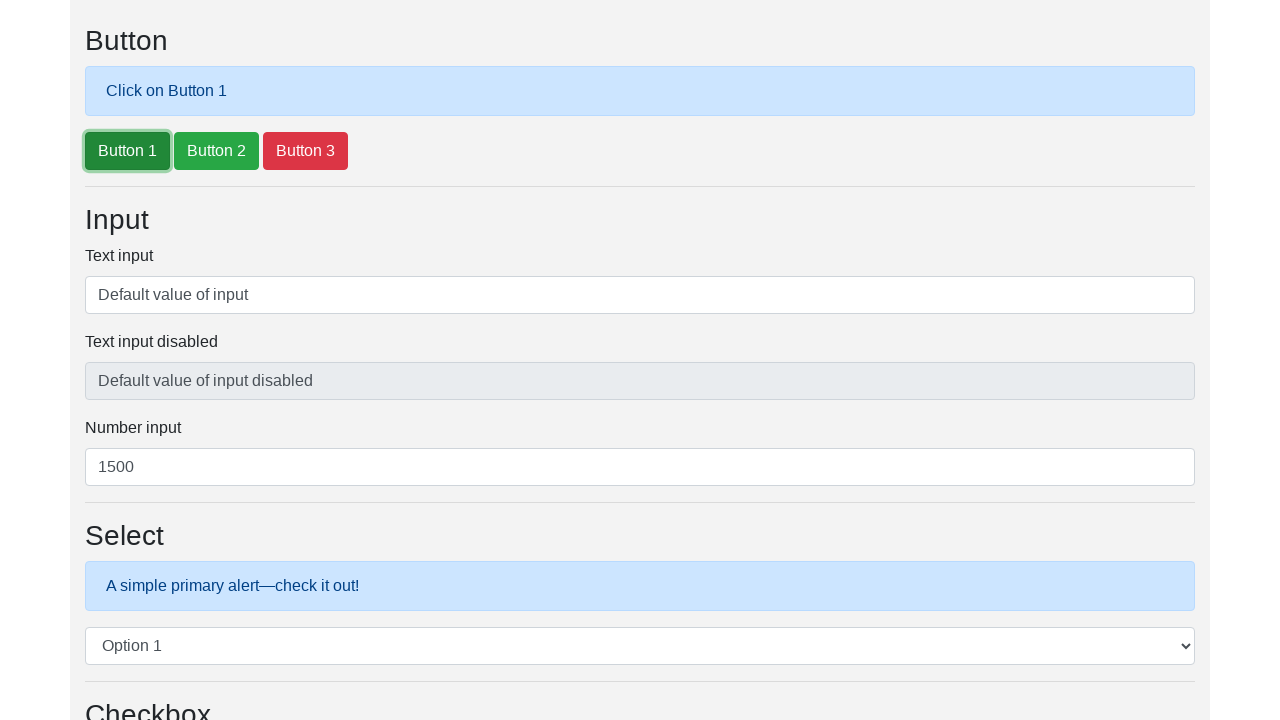

Retrieved input field value
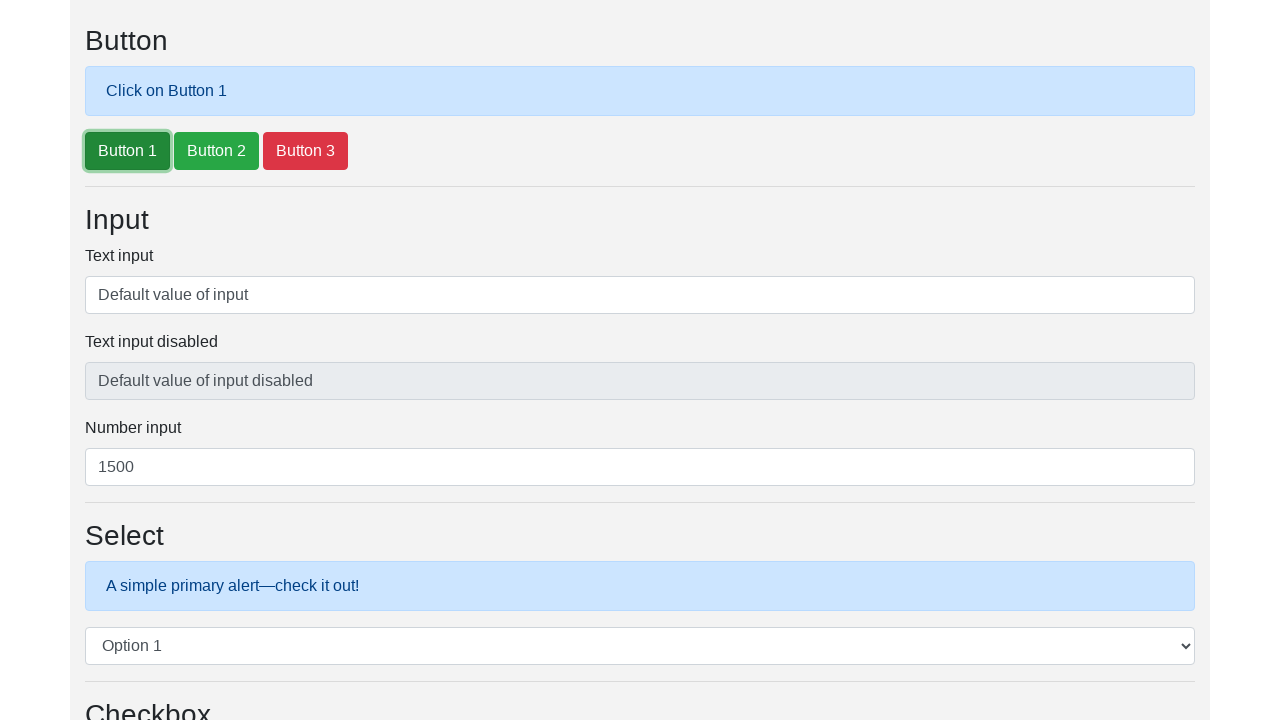

Verified input field contains default value 'Default value of input'
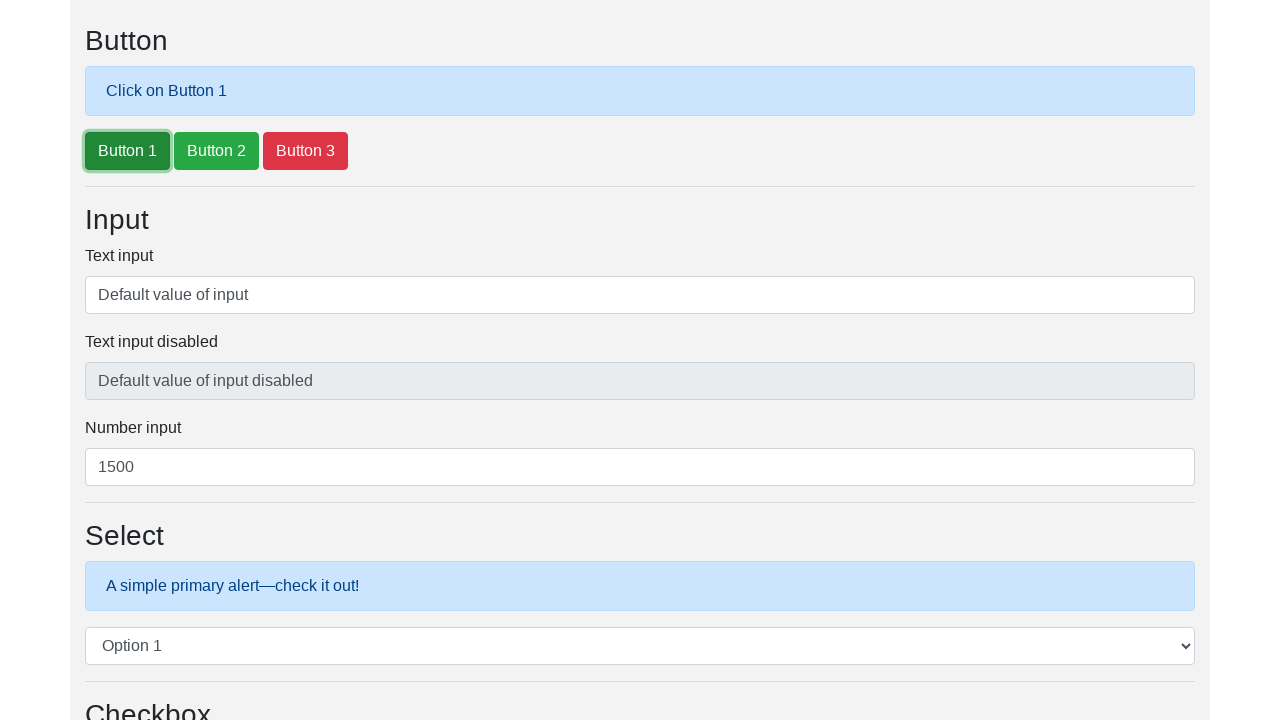

Filled input field with new text 'code no bug' on #txtInput1
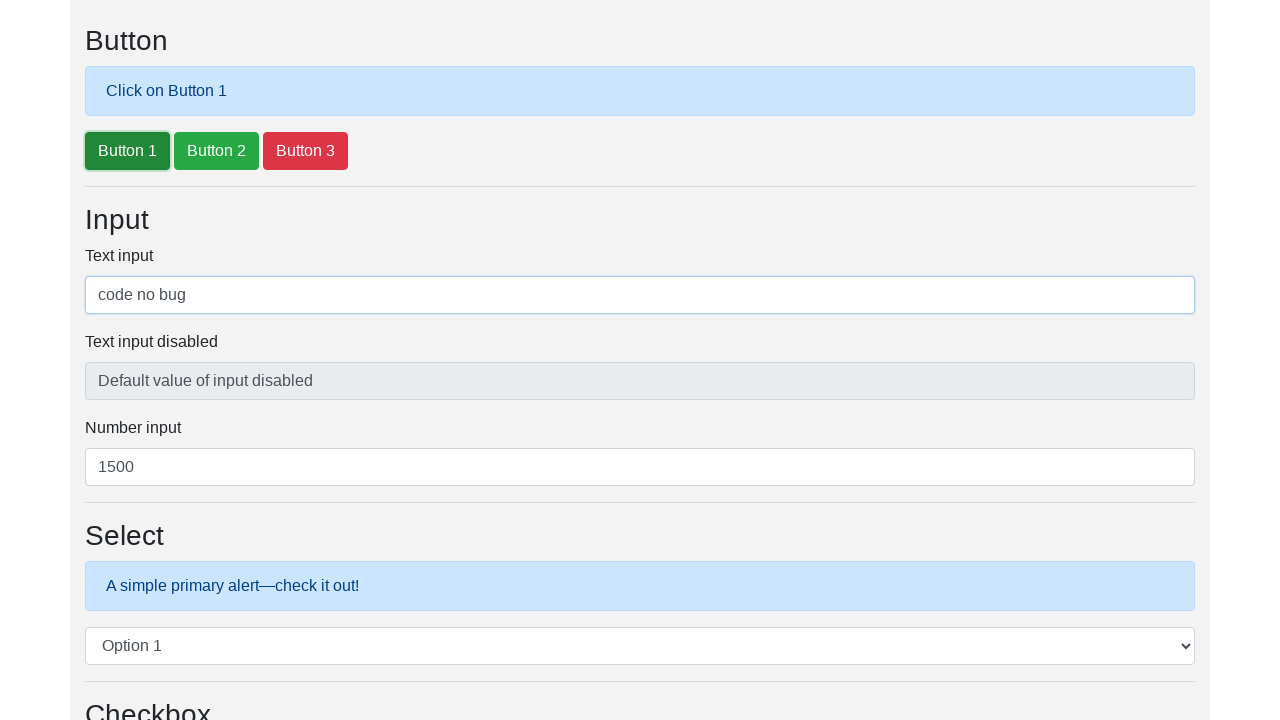

Retrieved updated input field value
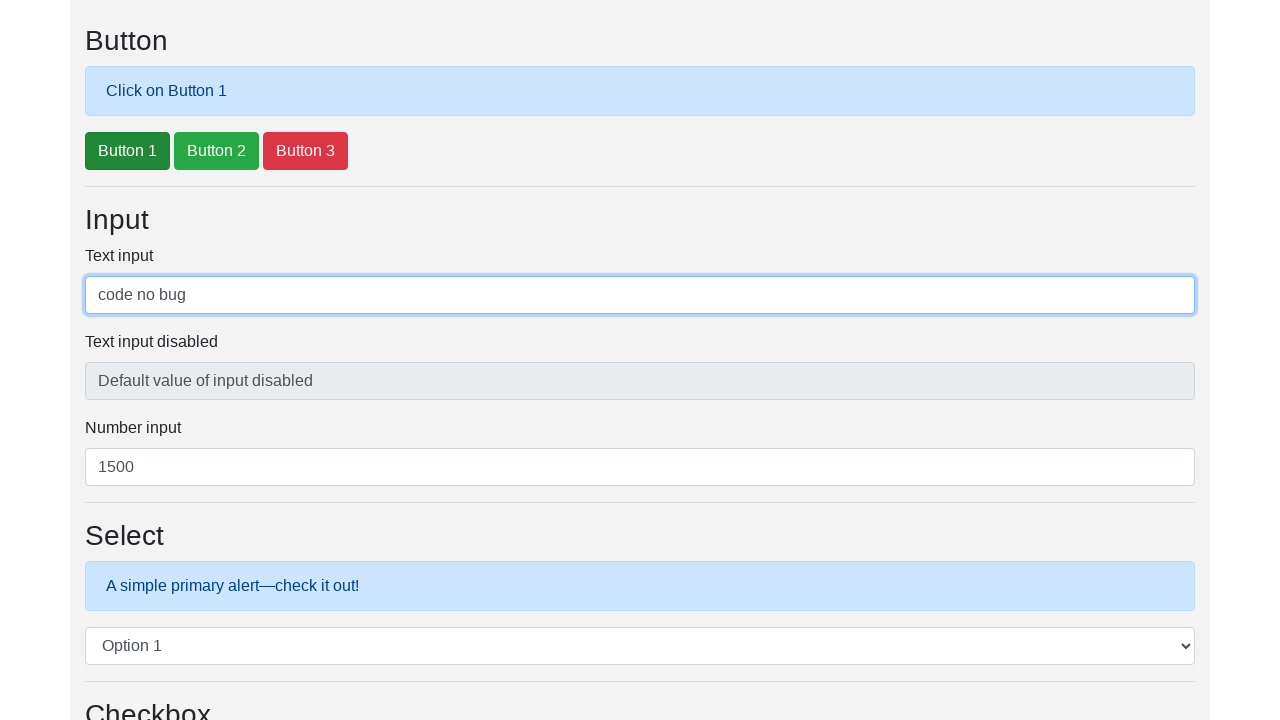

Verified input field contains new value 'code no bug'
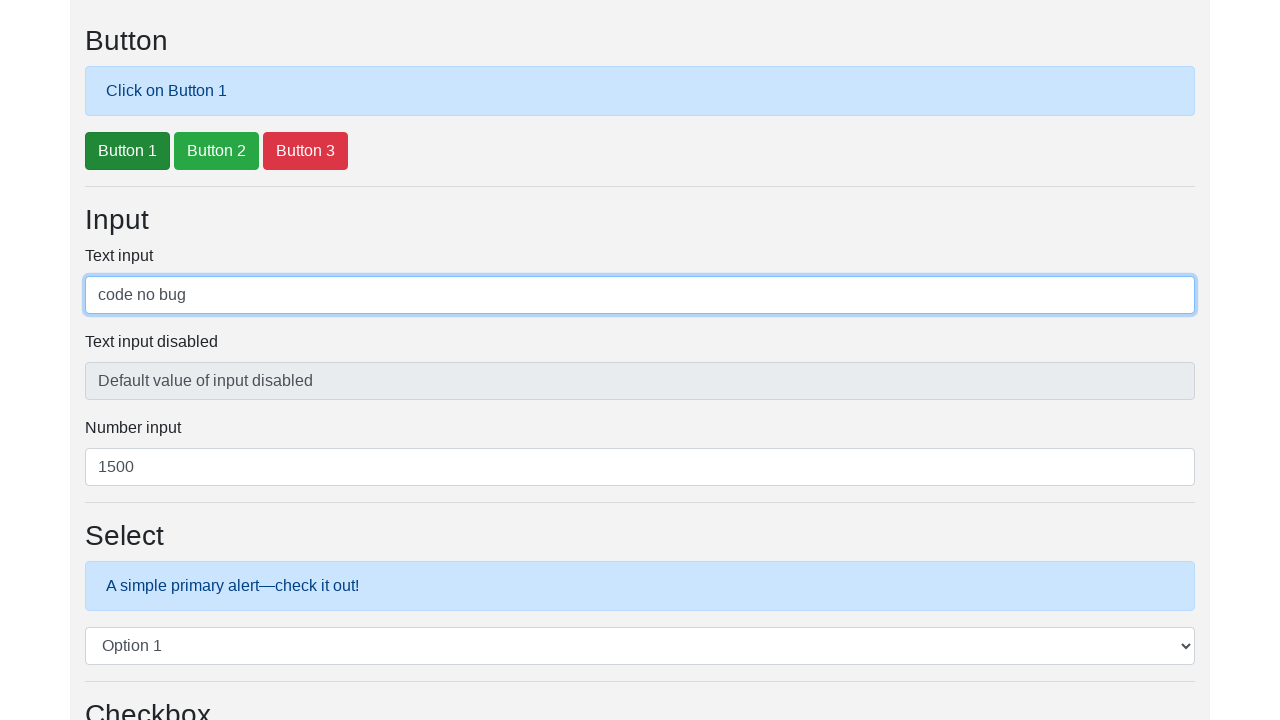

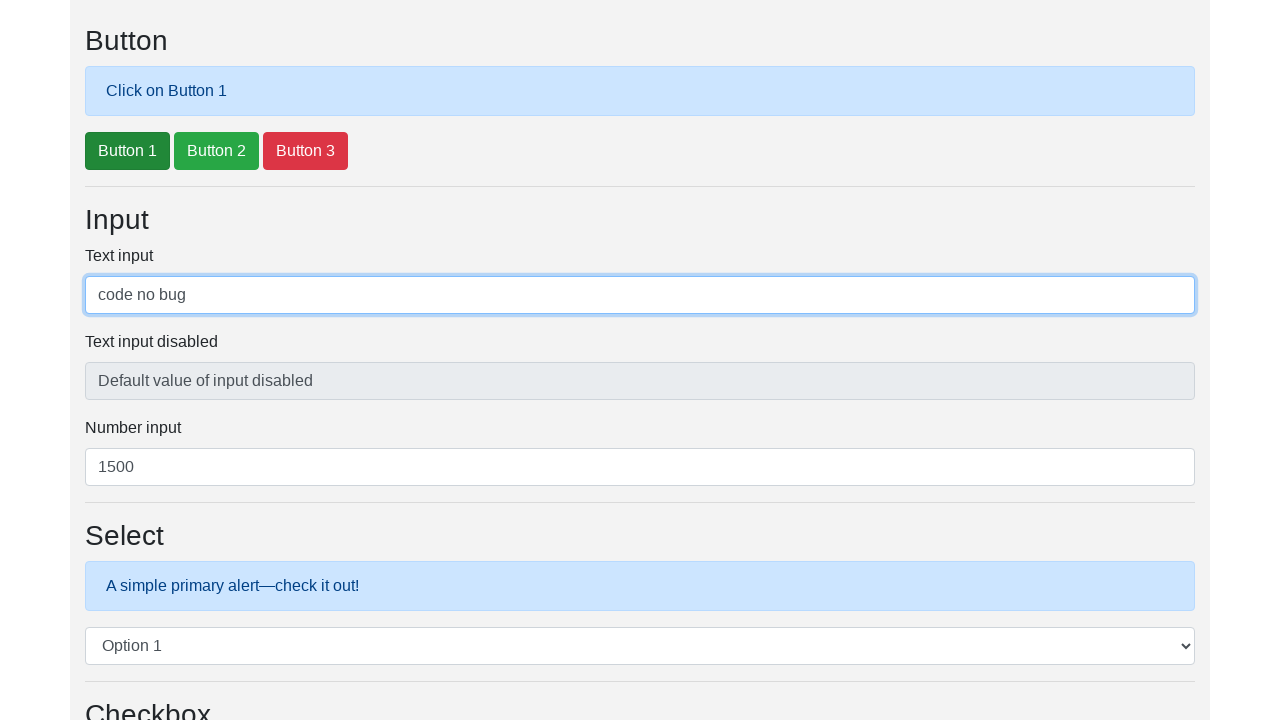